Tests removing target_blank attribute and setting target_self on a link, then clicking to navigate in the same tab

Starting URL: https://rahulshettyacademy.com/AutomationPractice/

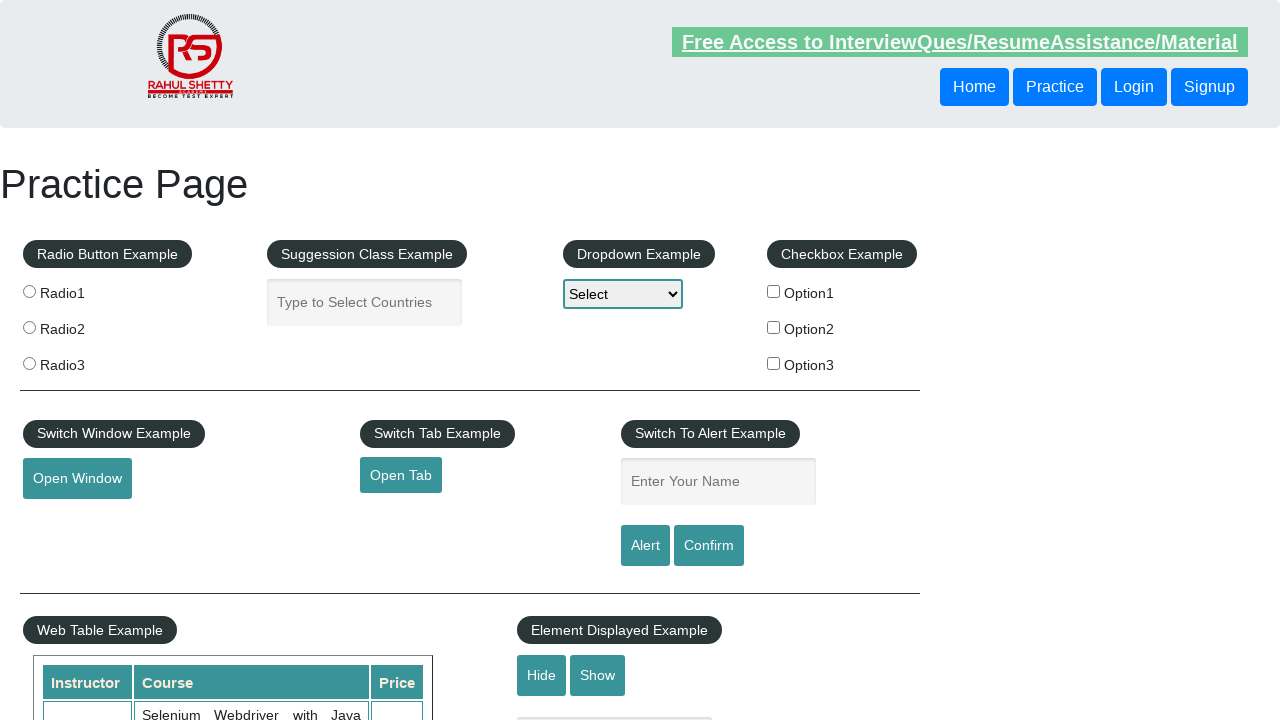

Removed target_blank attribute and set target to _self on link element
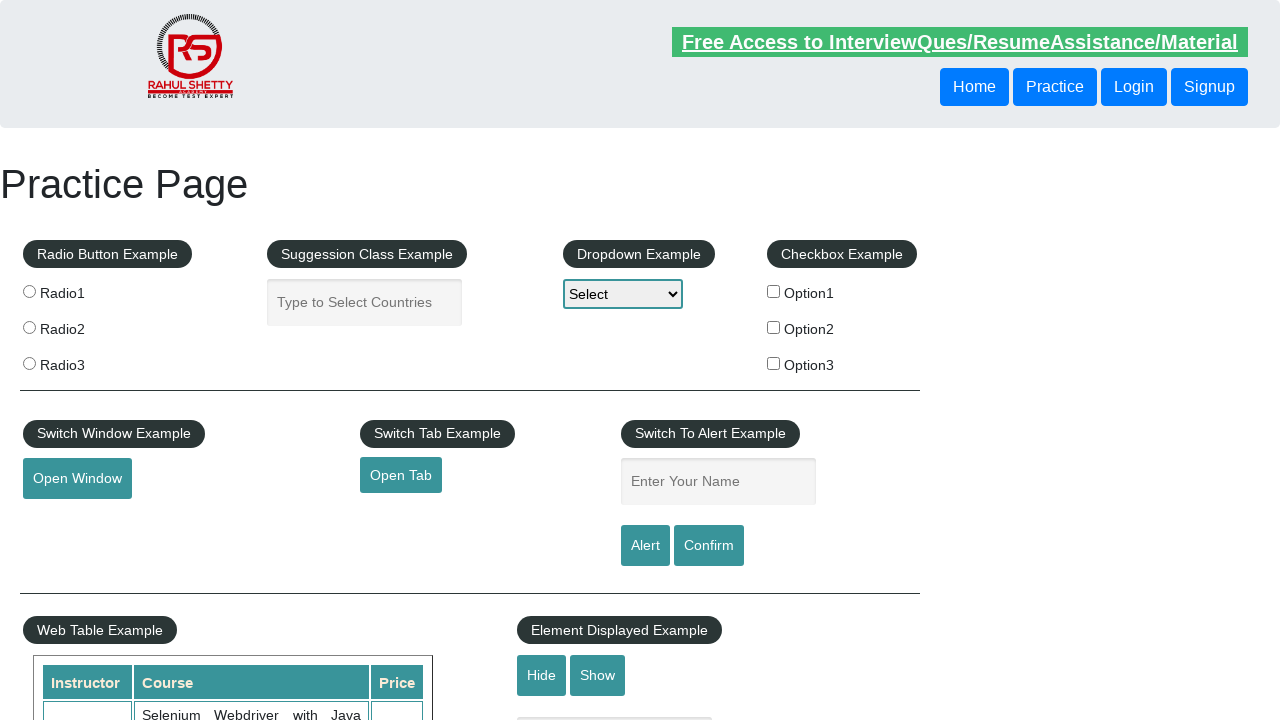

Clicked link to navigate in same tab at (401, 475) on [href="https://www.qaclickacademy.com"]
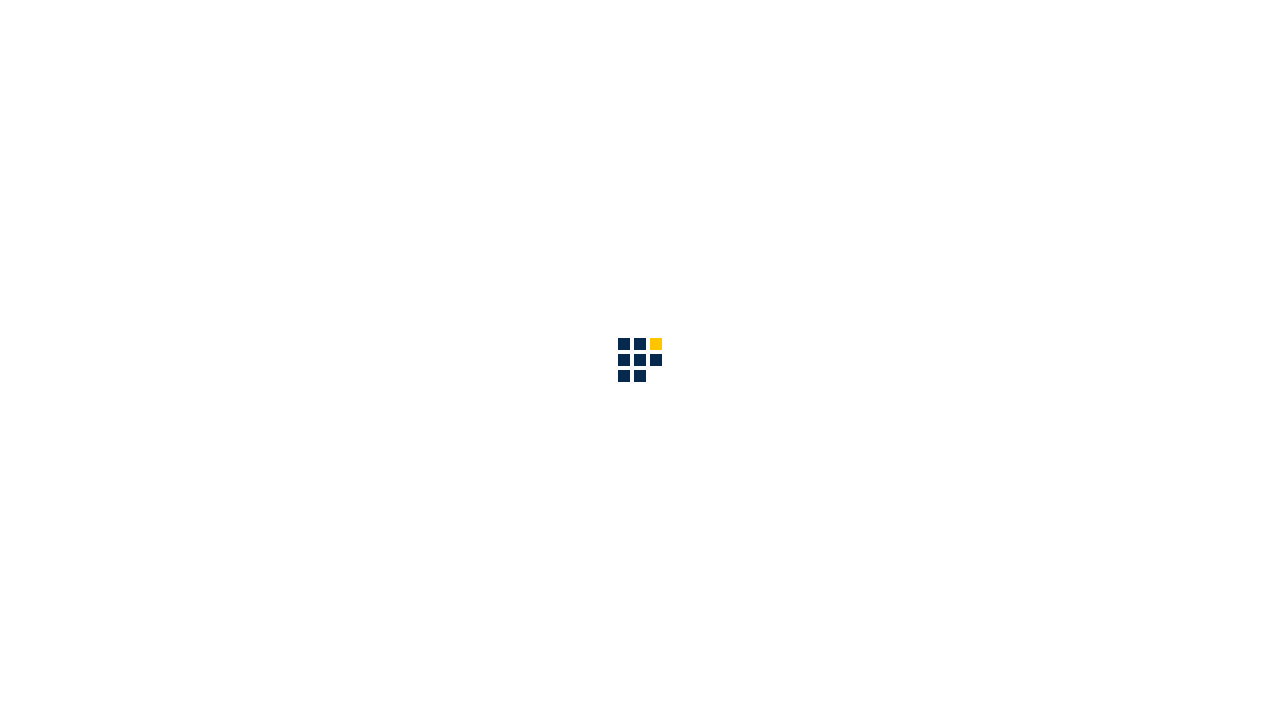

Page navigation completed and loaded
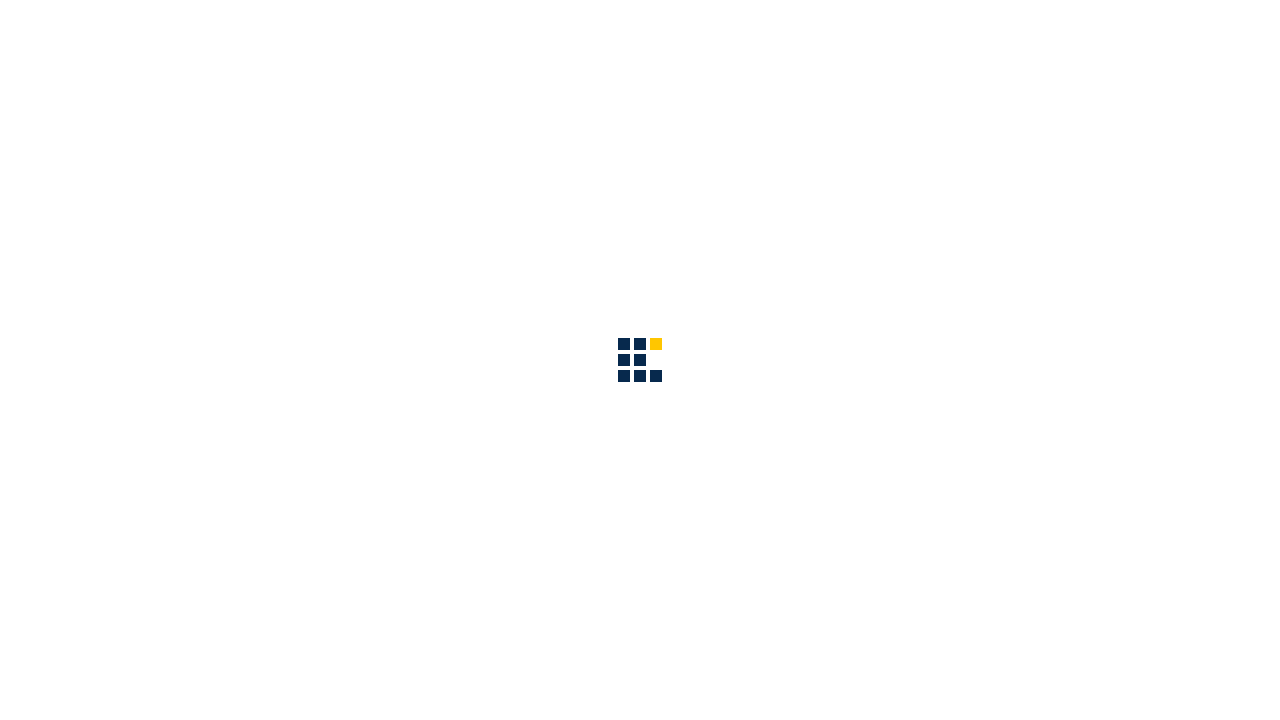

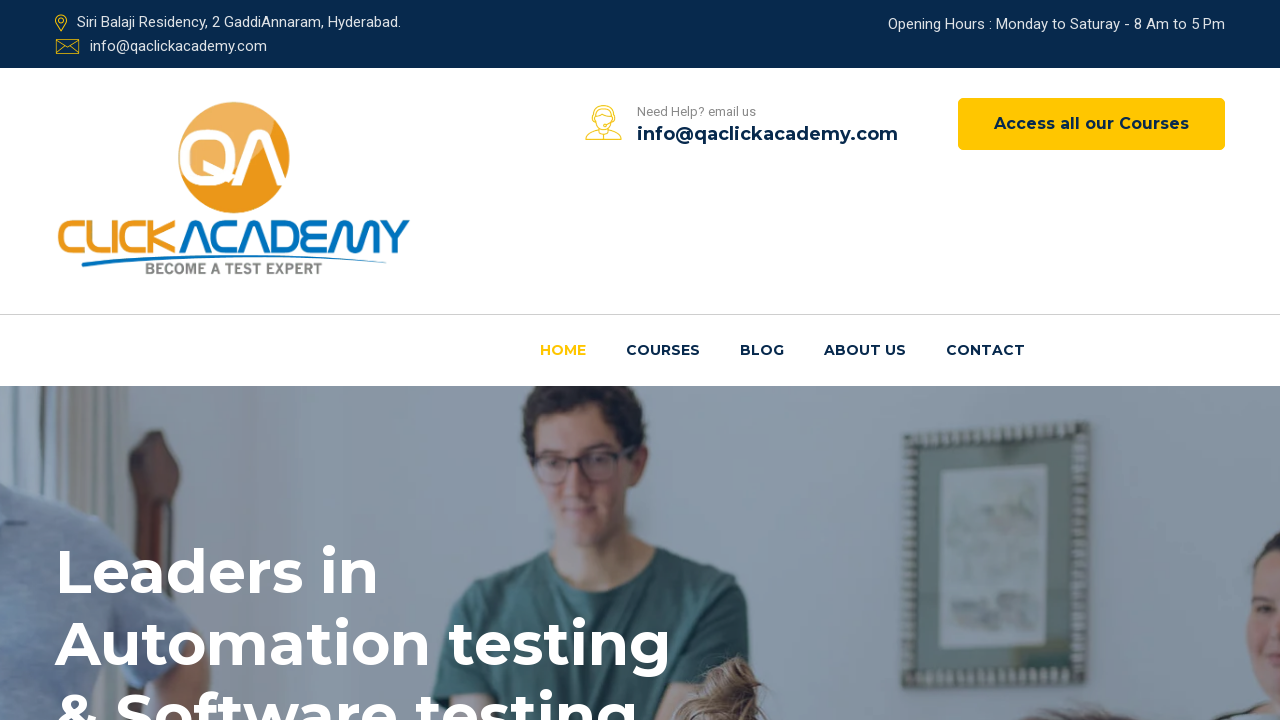